Tests checking and then unchecking the toggle all checkbox to clear the complete state

Starting URL: https://demo.playwright.dev/todomvc

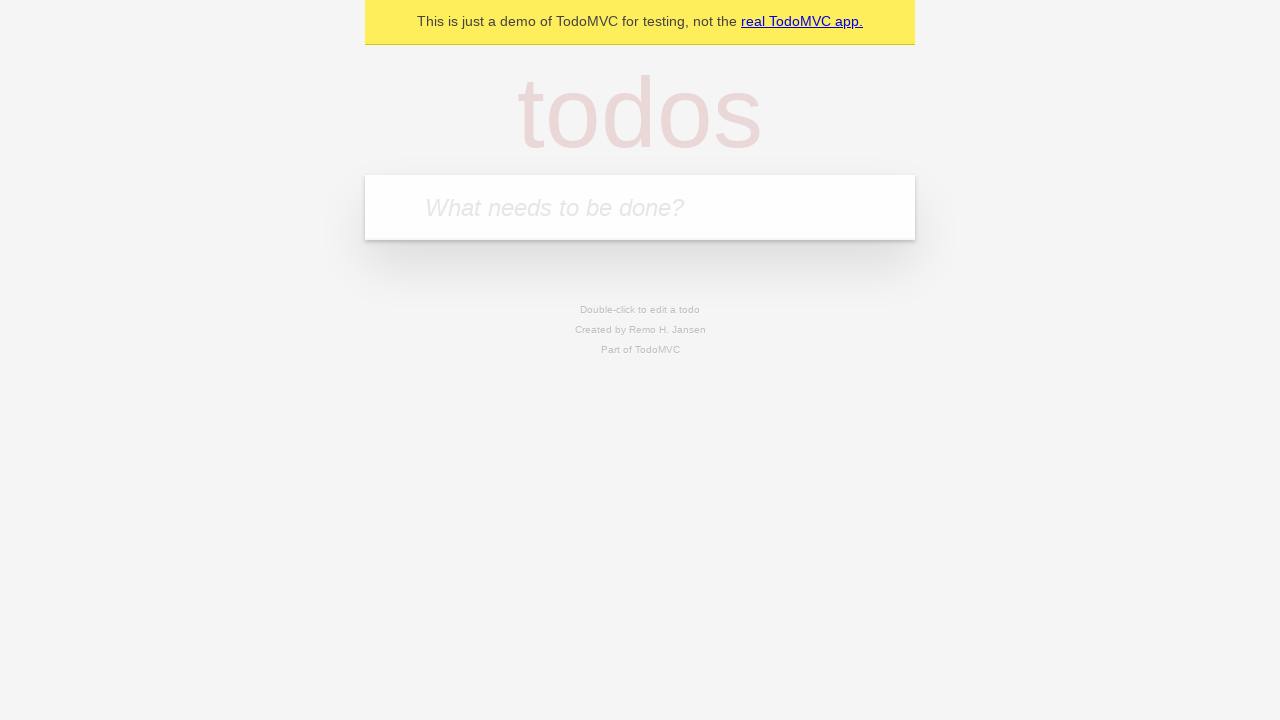

Filled new todo input with 'buy some cheese' on internal:attr=[placeholder="What needs to be done?"i]
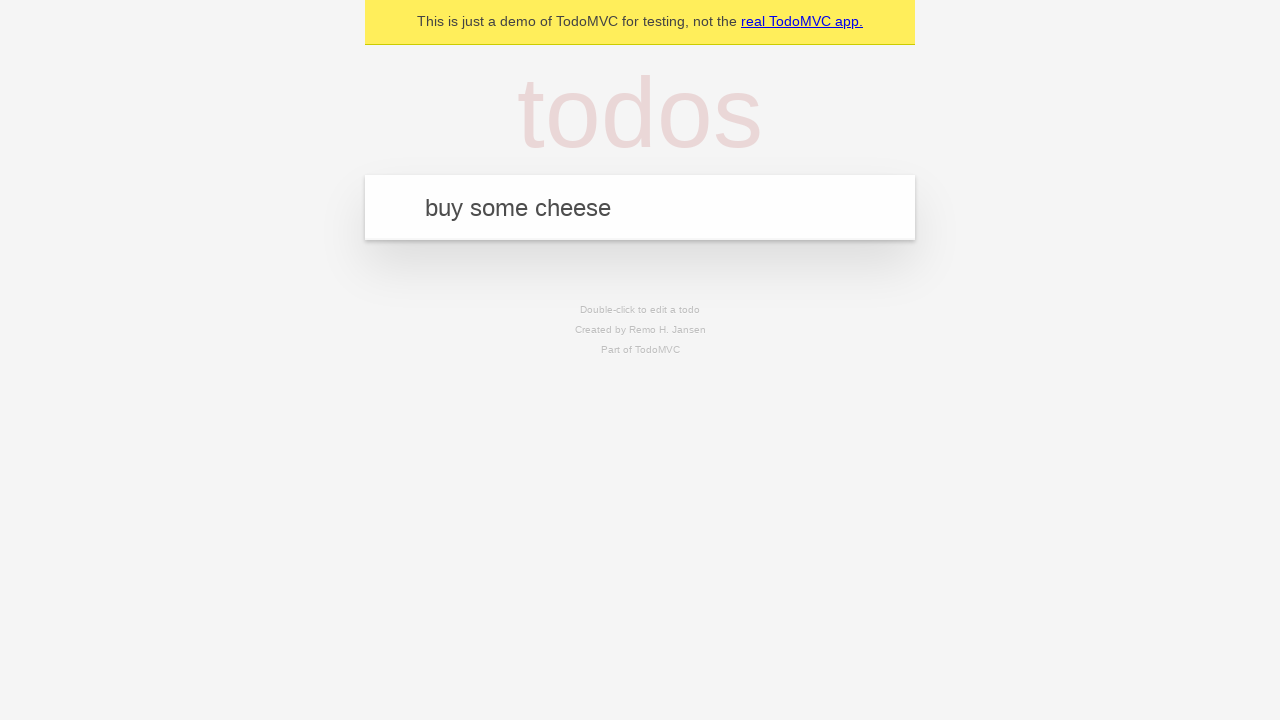

Pressed Enter to create todo 'buy some cheese' on internal:attr=[placeholder="What needs to be done?"i]
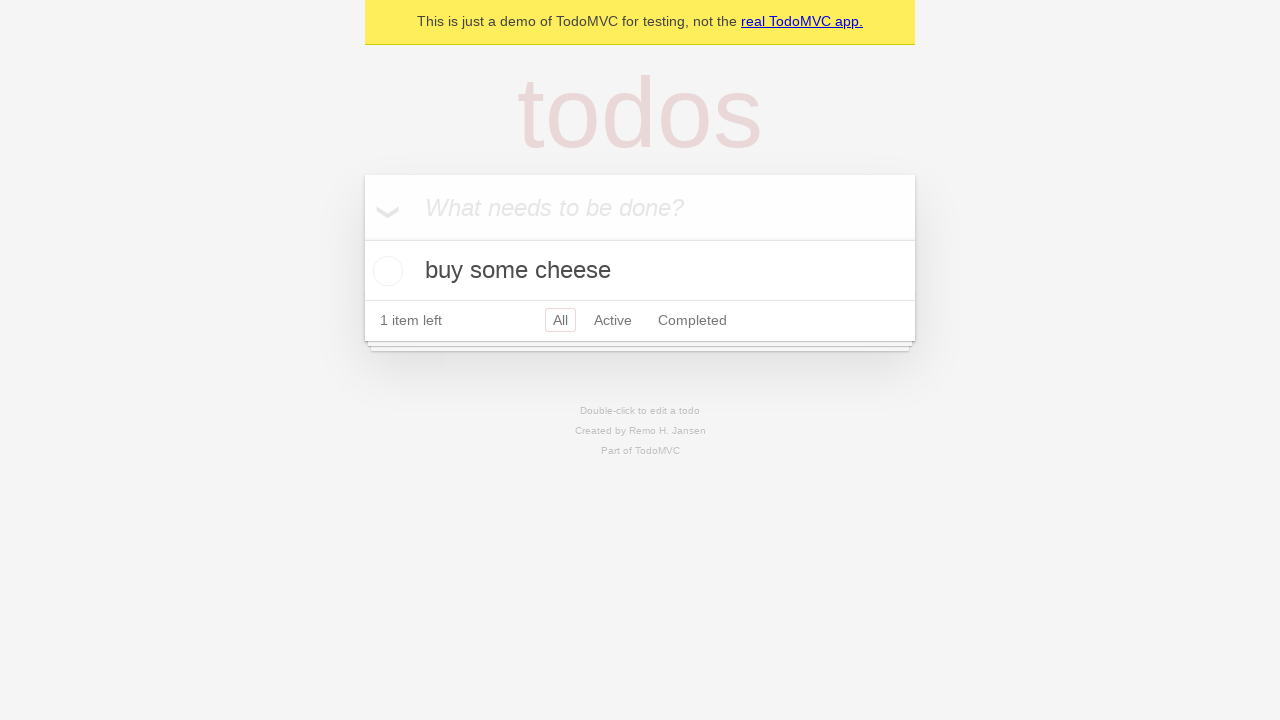

Filled new todo input with 'feed the cat' on internal:attr=[placeholder="What needs to be done?"i]
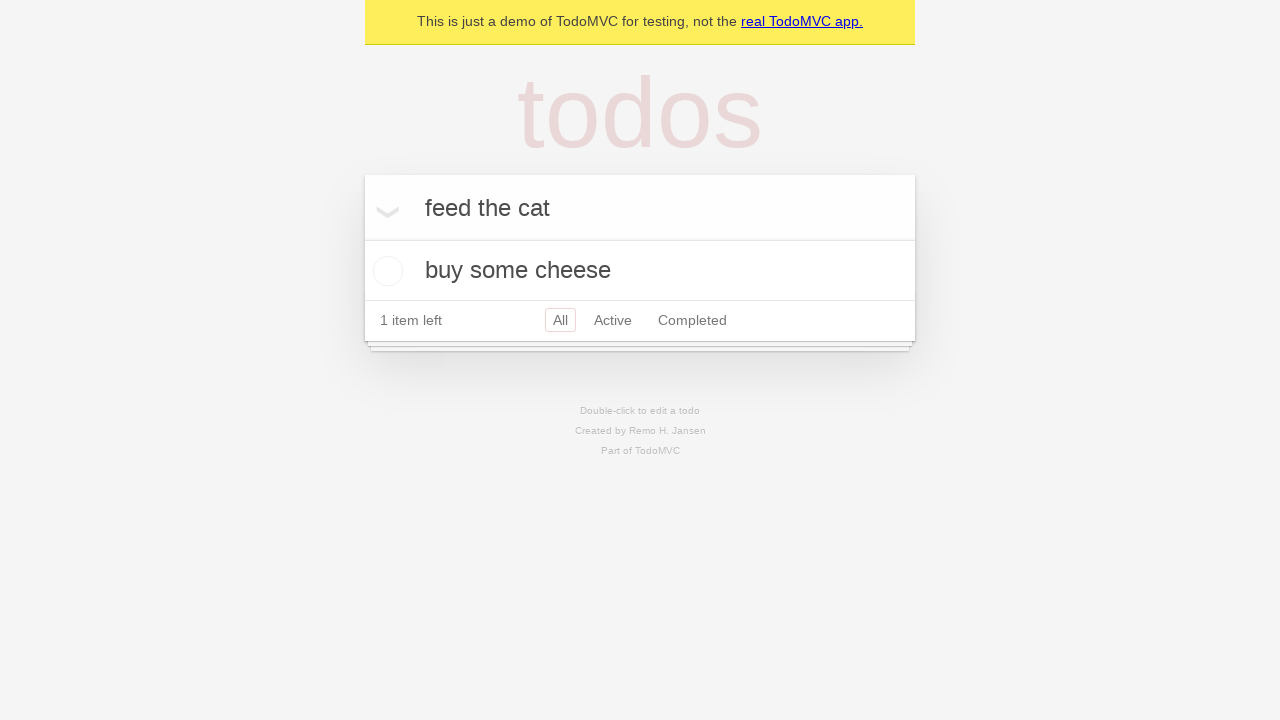

Pressed Enter to create todo 'feed the cat' on internal:attr=[placeholder="What needs to be done?"i]
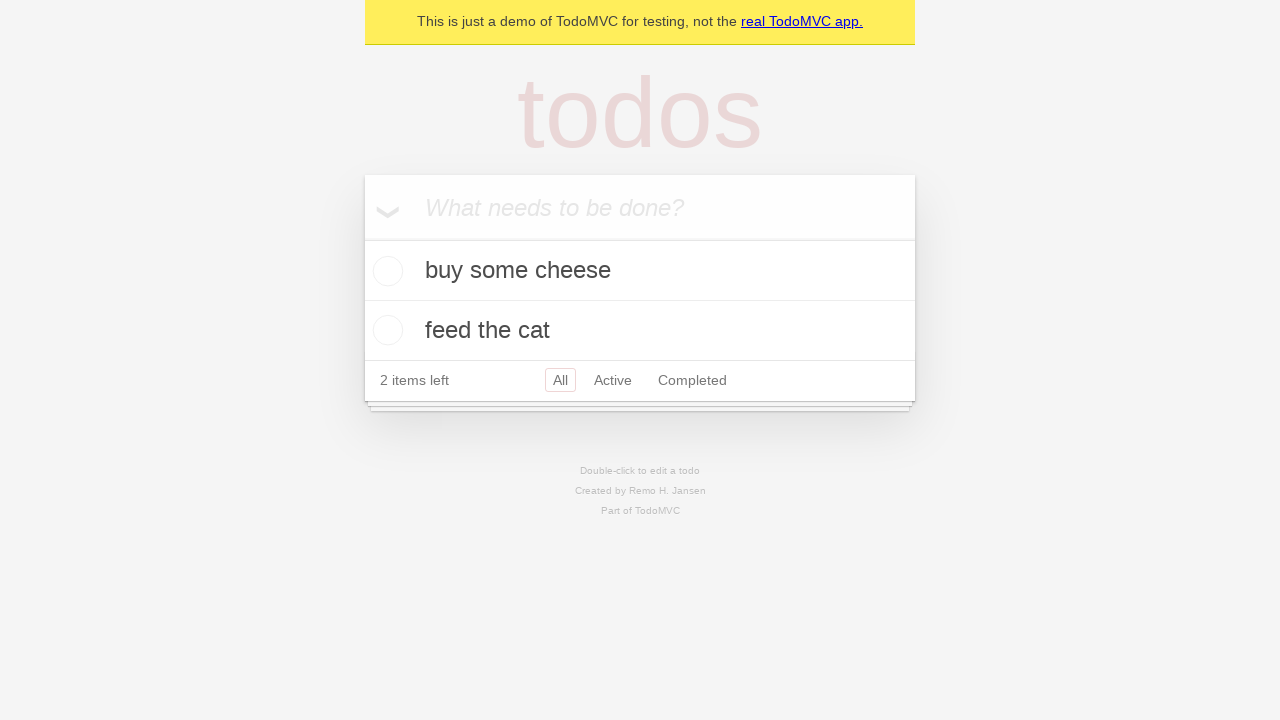

Filled new todo input with 'book a doctors appointment' on internal:attr=[placeholder="What needs to be done?"i]
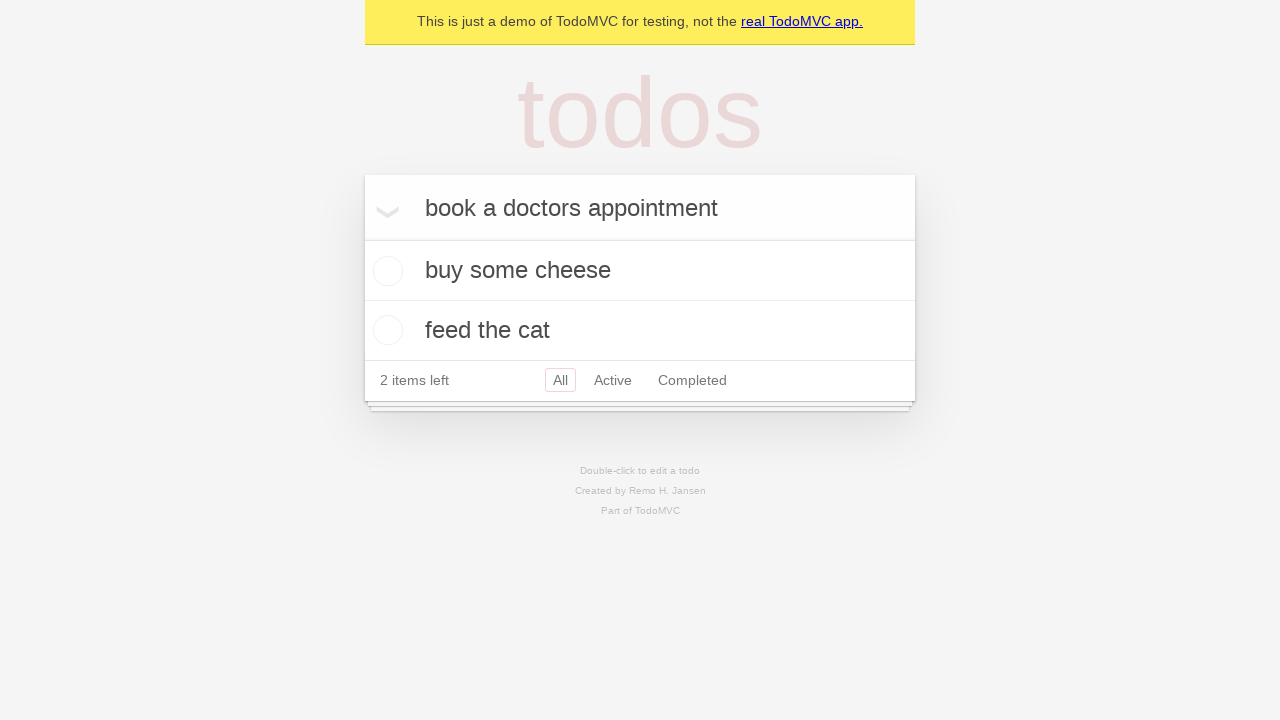

Pressed Enter to create todo 'book a doctors appointment' on internal:attr=[placeholder="What needs to be done?"i]
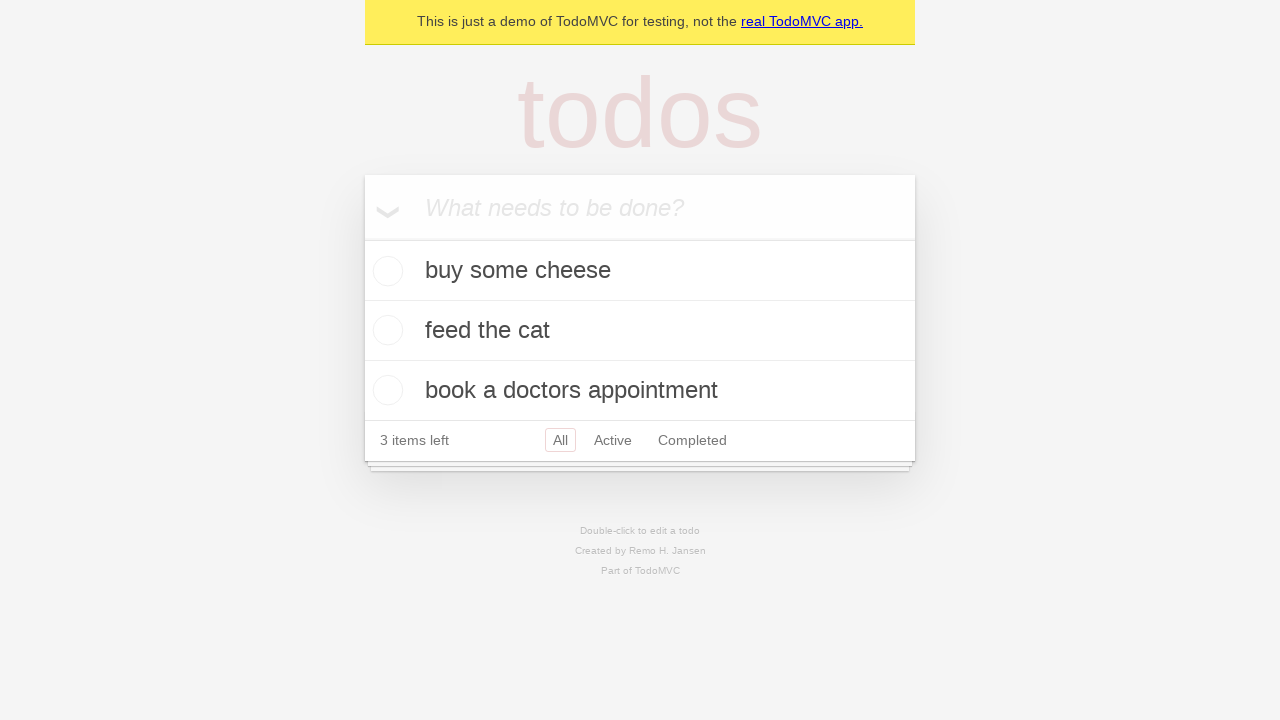

Checked 'Mark all as complete' toggle to complete all items at (362, 238) on internal:label="Mark all as complete"i
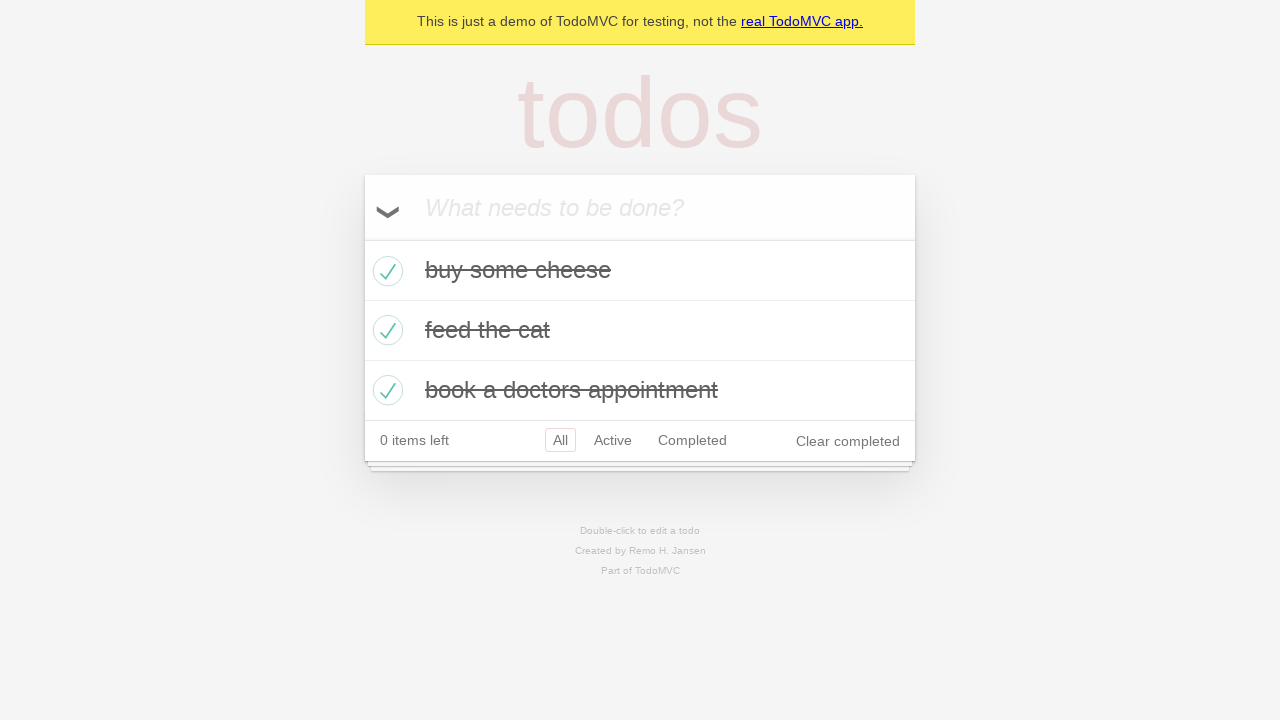

Unchecked 'Mark all as complete' toggle to clear complete state at (362, 238) on internal:label="Mark all as complete"i
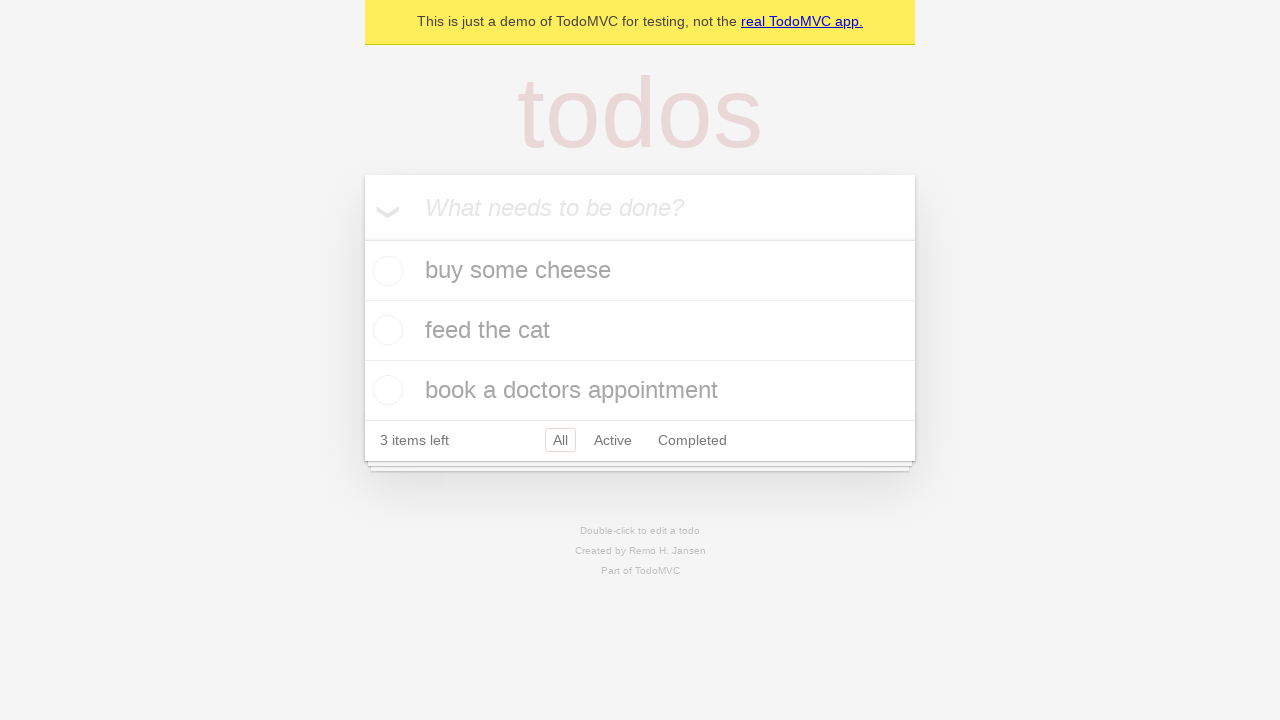

Waited for todo items to update after toggling complete state
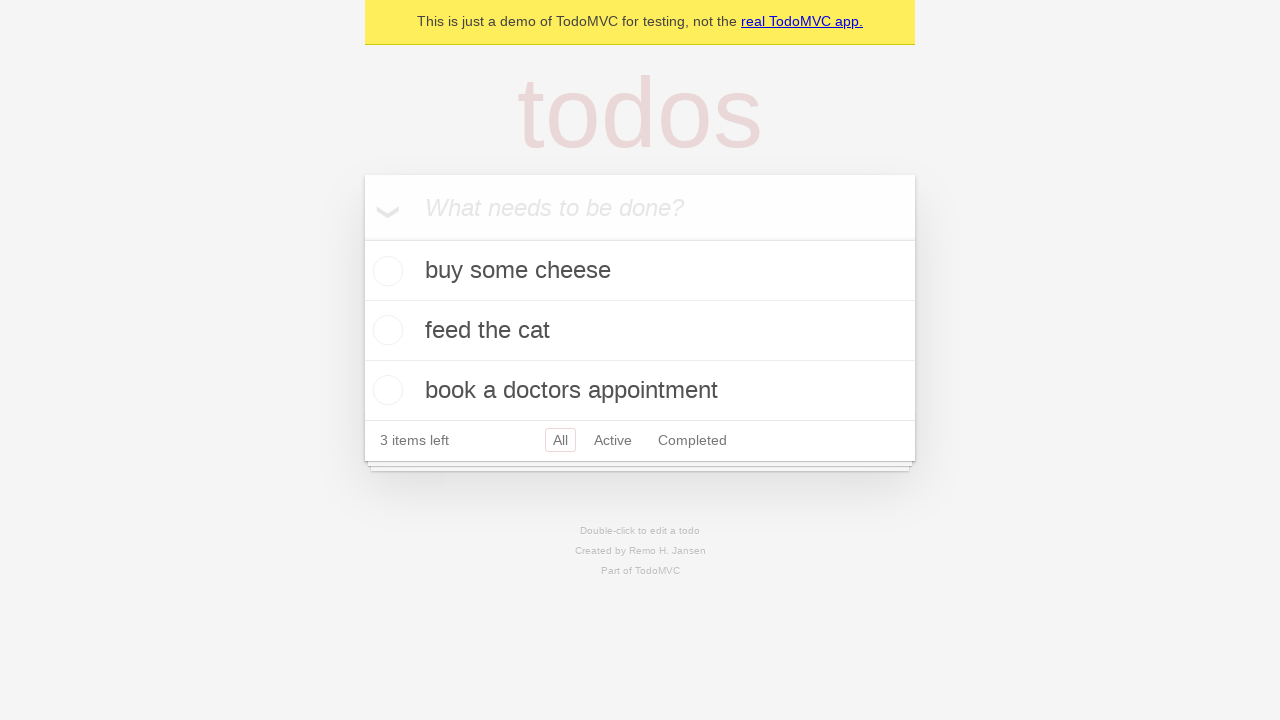

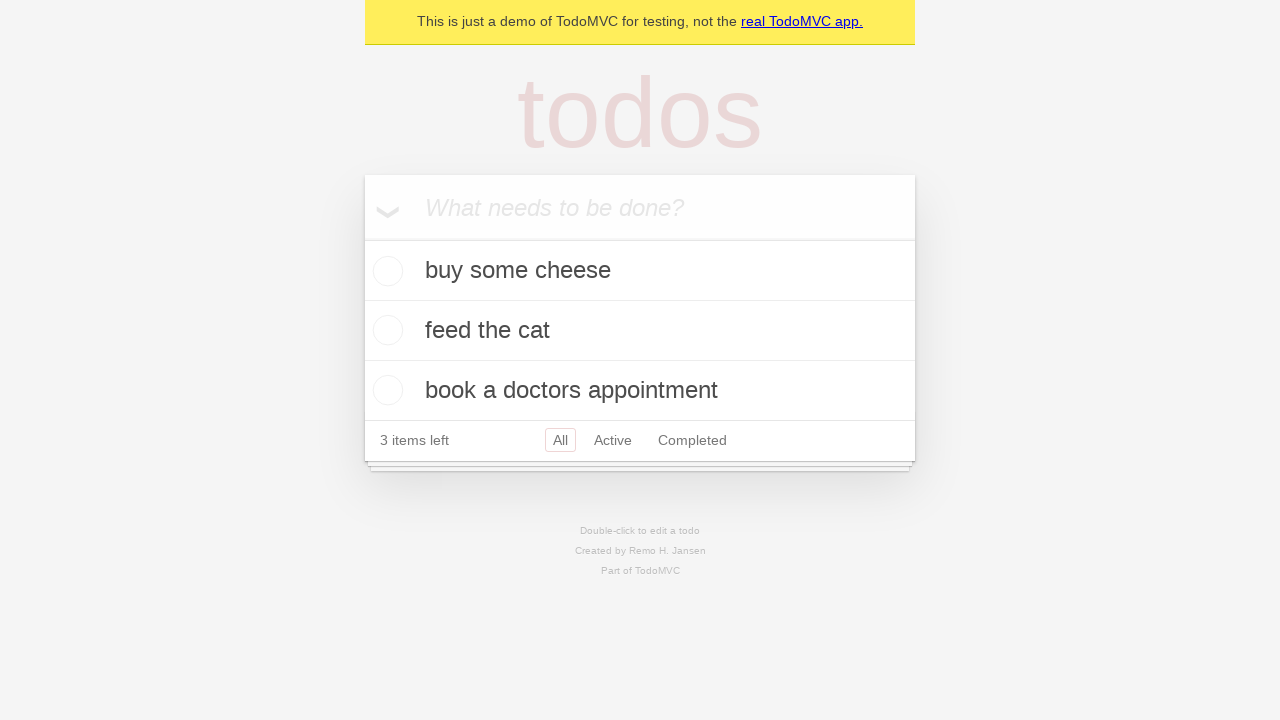